Validates a live blog site by checking that Mermaid diagrams render properly and images display correctly on two different blog posts about Claude-Flow and Zero Trust Security.

Starting URL: https://williamzujkowski.github.io/posts/supercharging-development-with-claude-flow-ai-swarm-intelligence-for-modern-engineering/

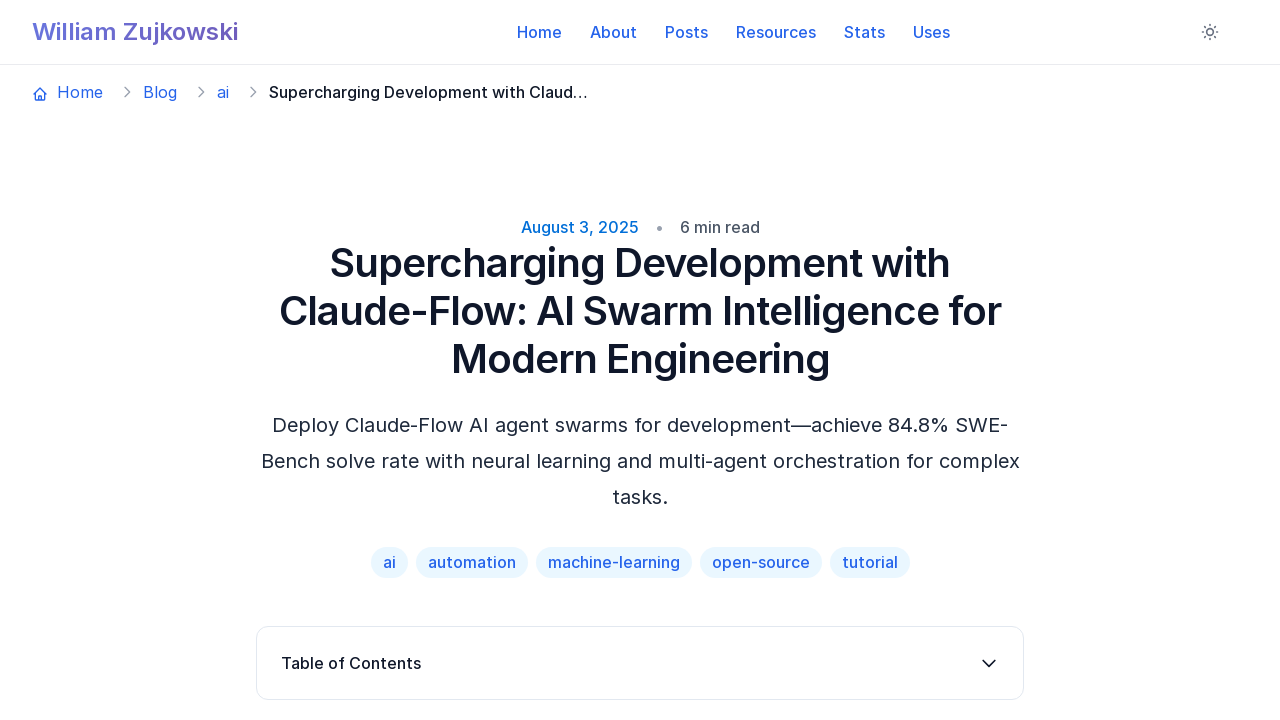

Waited for Claude-Flow post page to fully load (networkidle)
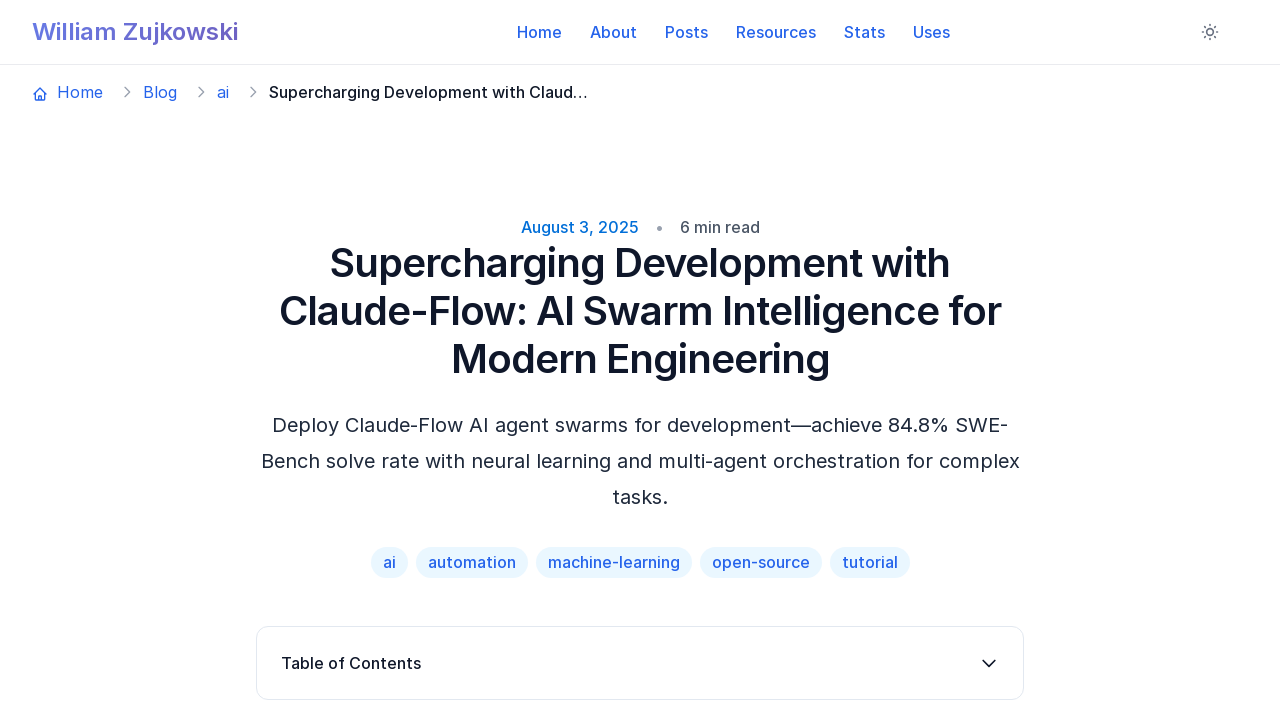

Found Mermaid diagram containers on Claude-Flow post
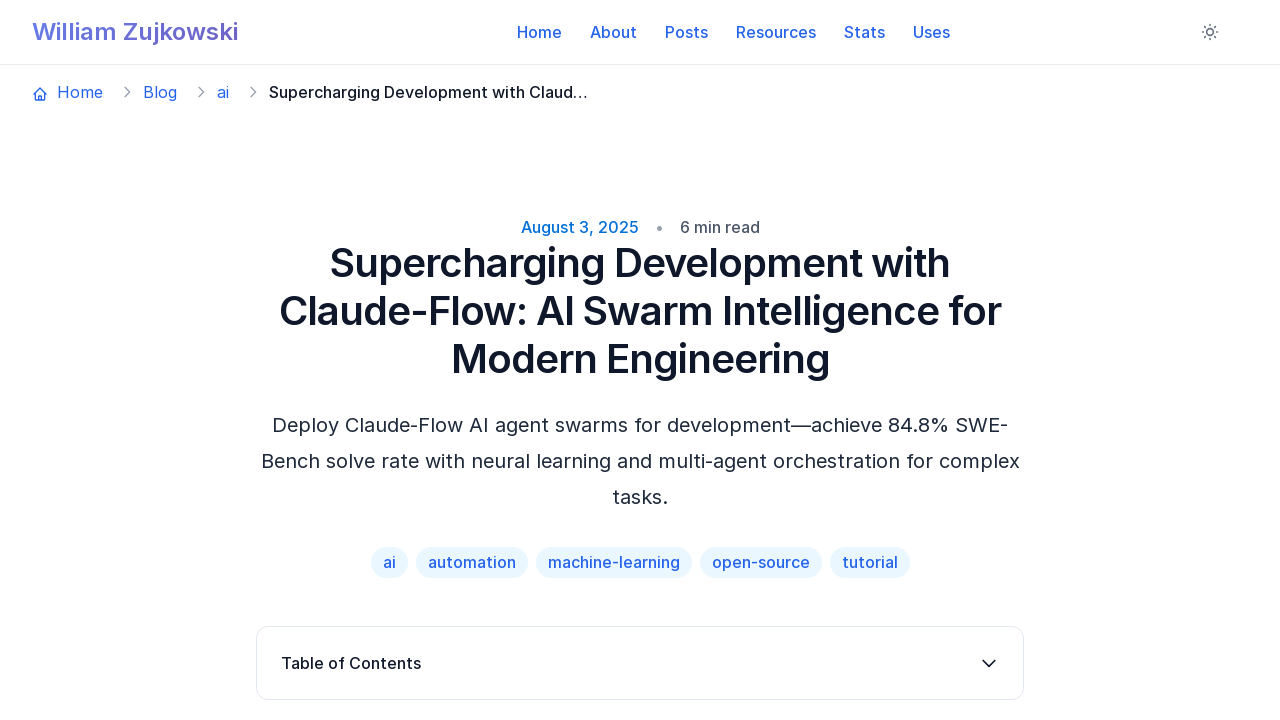

Found rendered SVG diagrams on Claude-Flow post
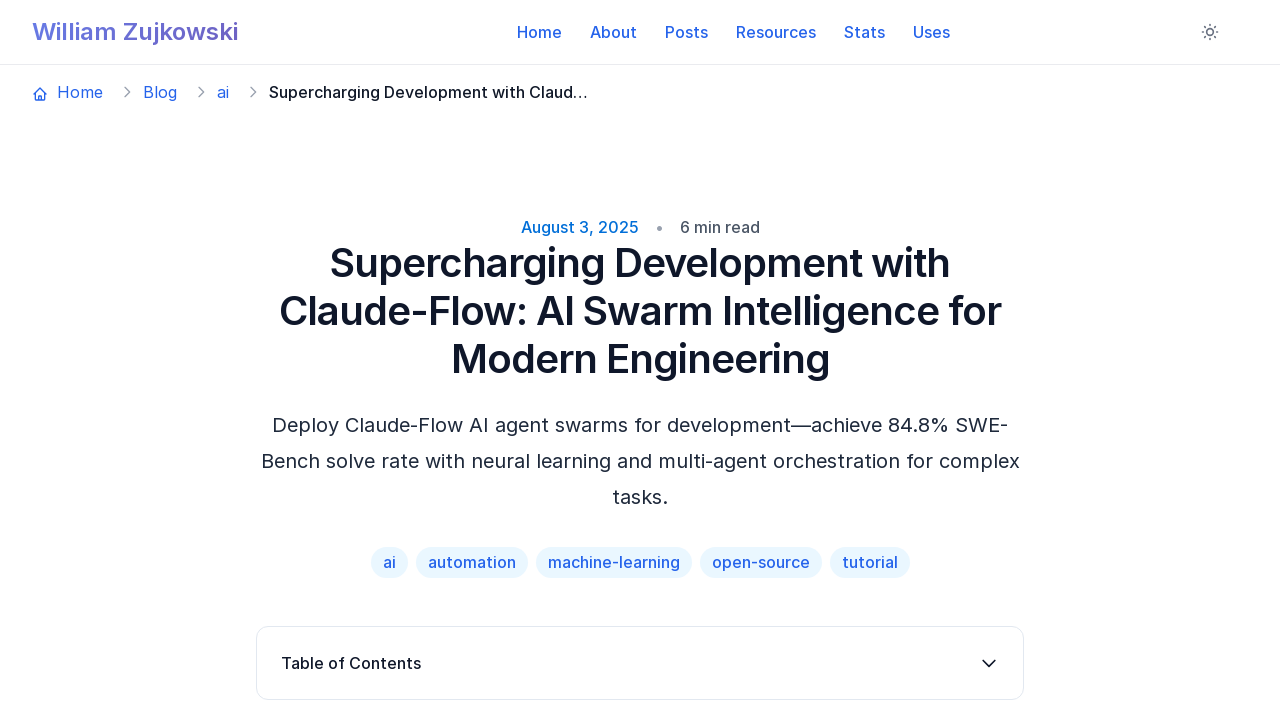

Found images in article on Claude-Flow post
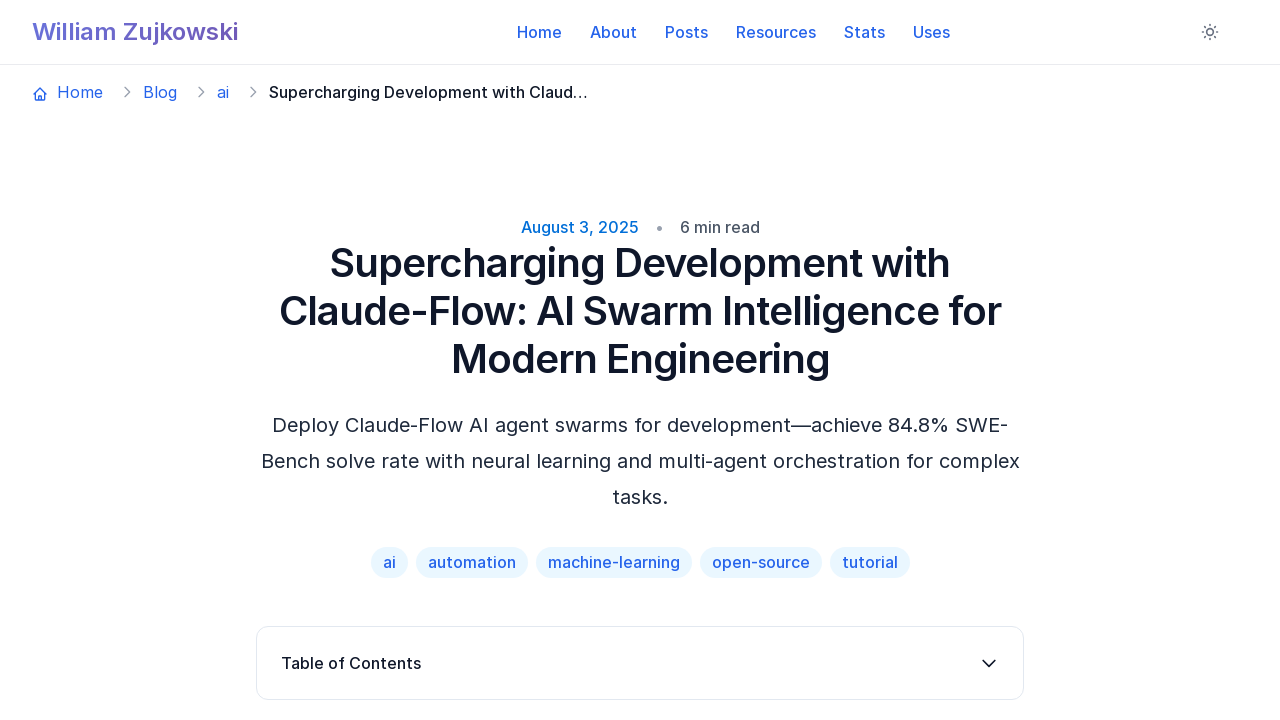

Found Unsplash images on Claude-Flow post
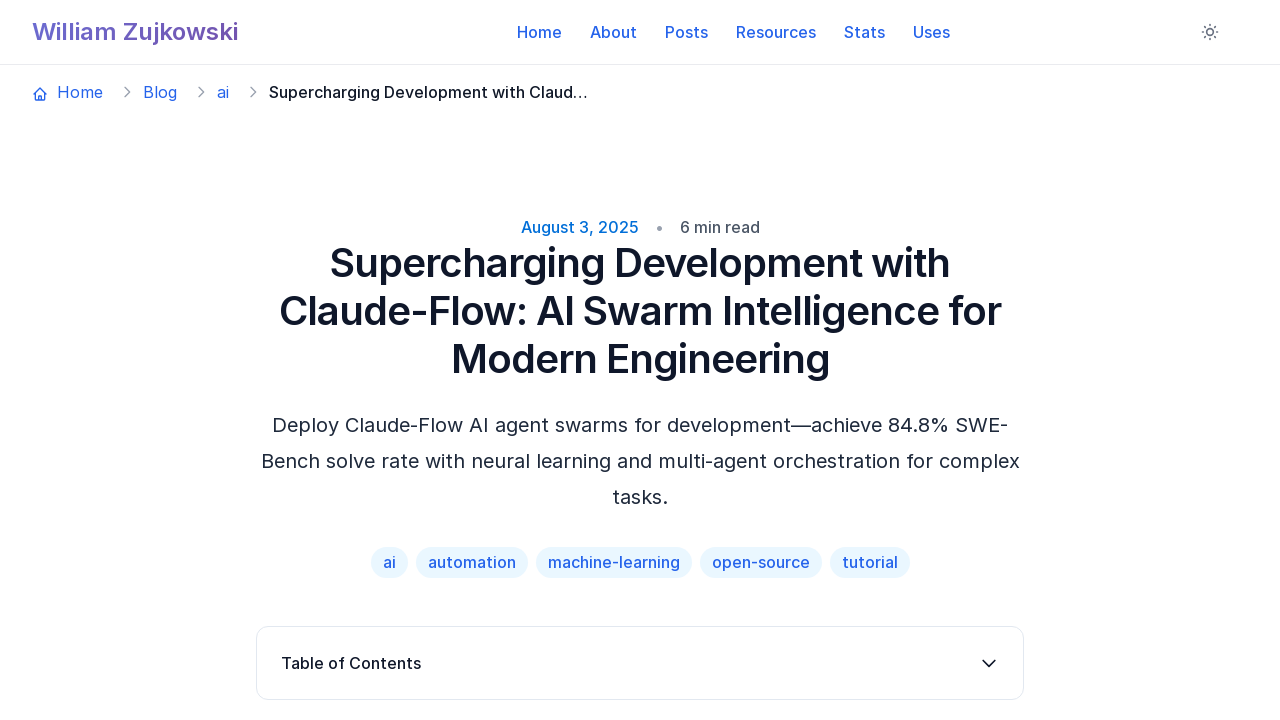

Navigated to Zero Trust Security post
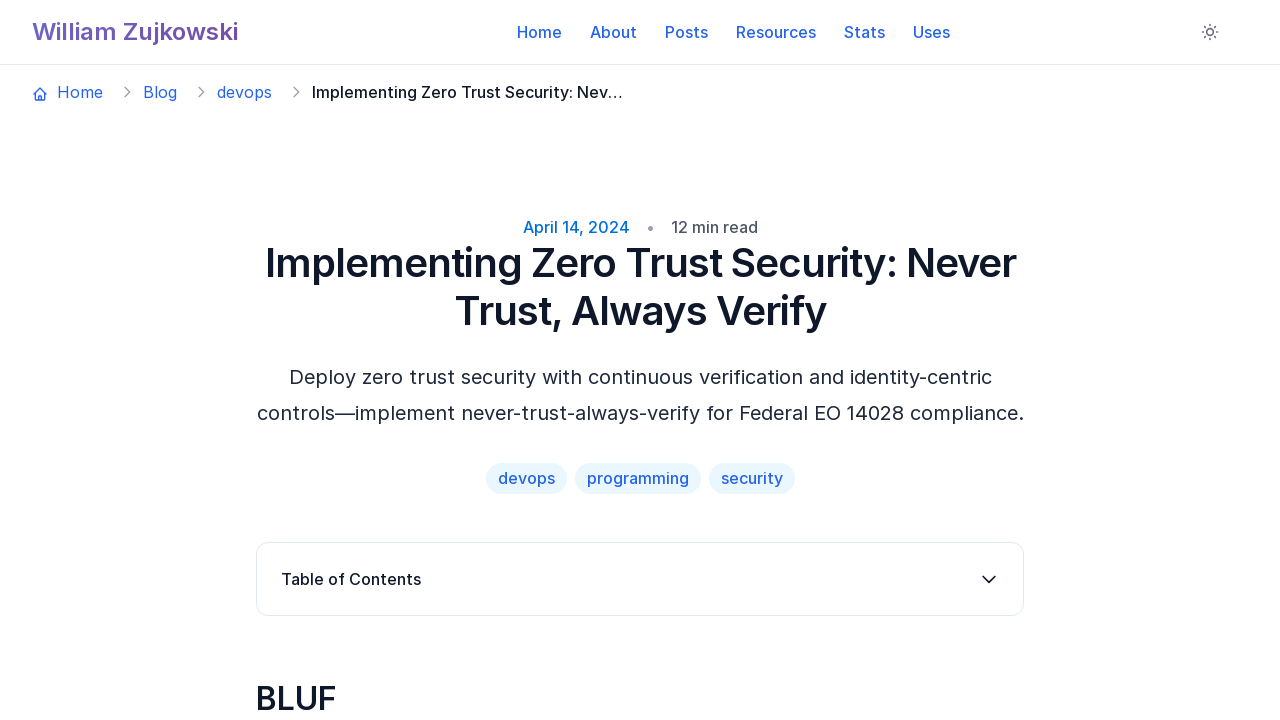

Found Mermaid diagram containers on Zero Trust post
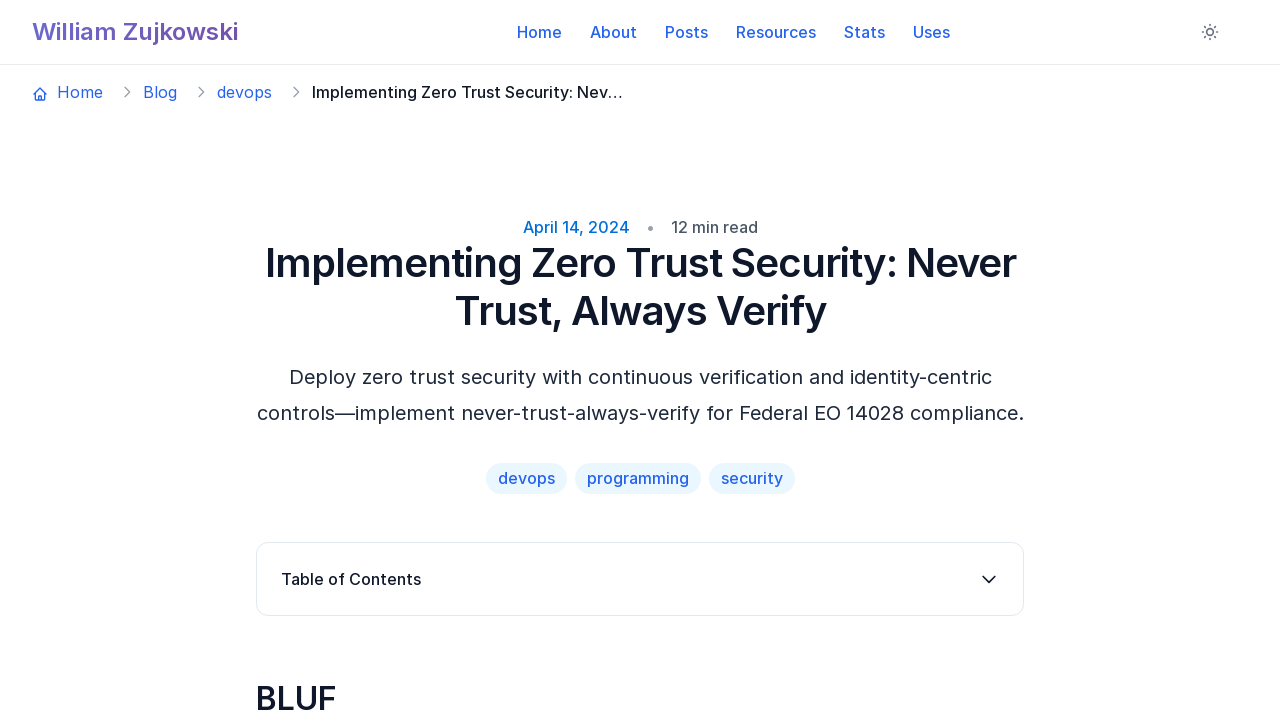

Found rendered SVG diagrams on Zero Trust post
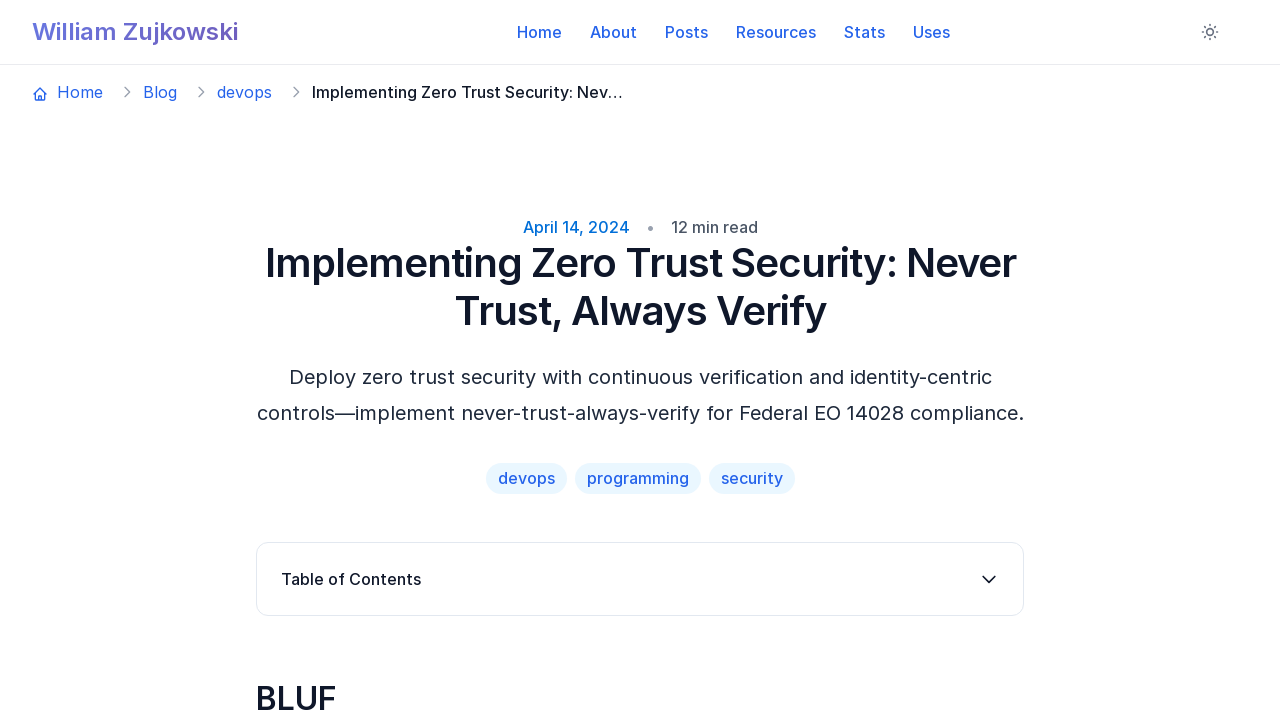

Found images in article on Zero Trust post
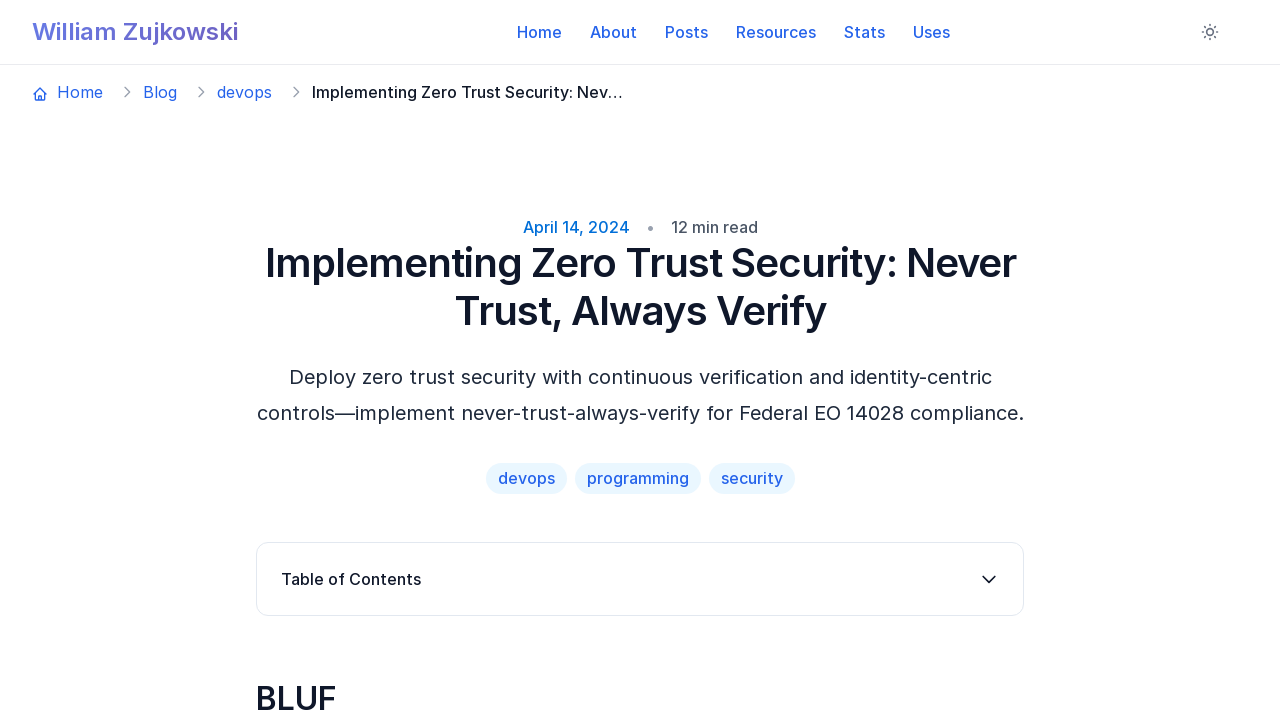

Navigated back to Claude-Flow post for final verification
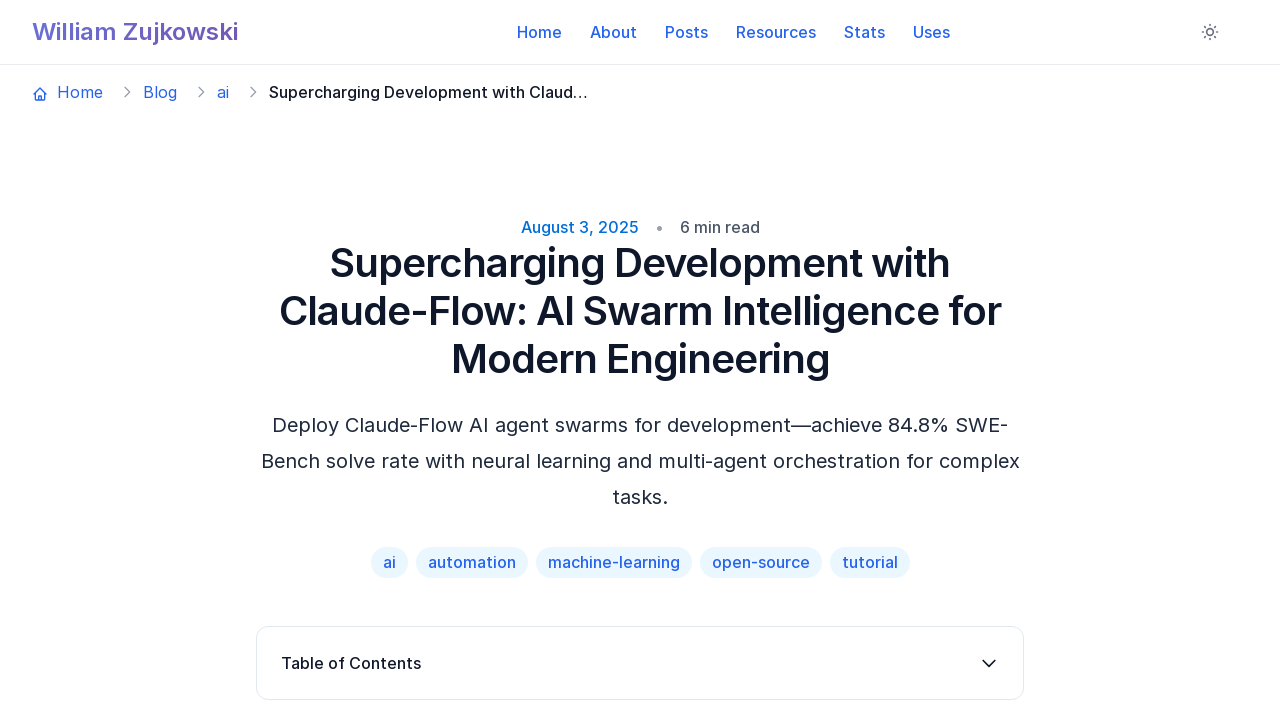

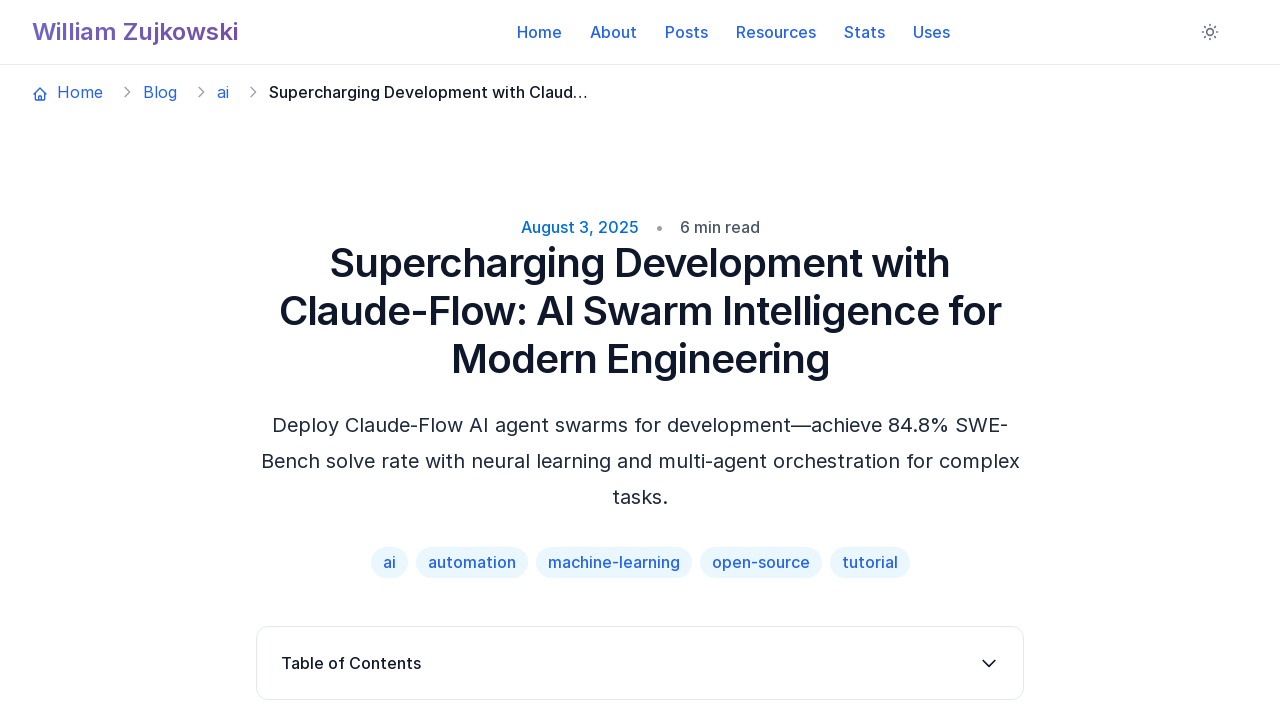